Demonstrates click-and-hold interaction by clicking and holding on a heading element, dragging it by an offset, then releasing

Starting URL: https://example.com

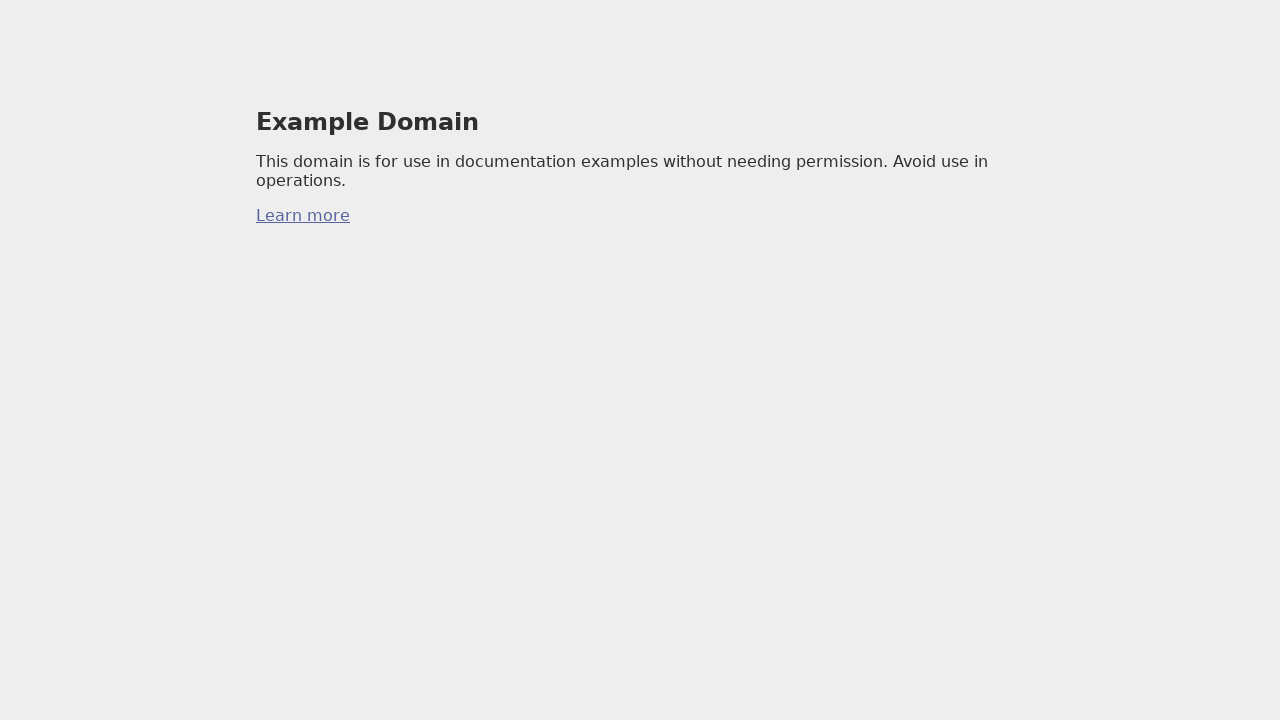

Located the h1 heading element
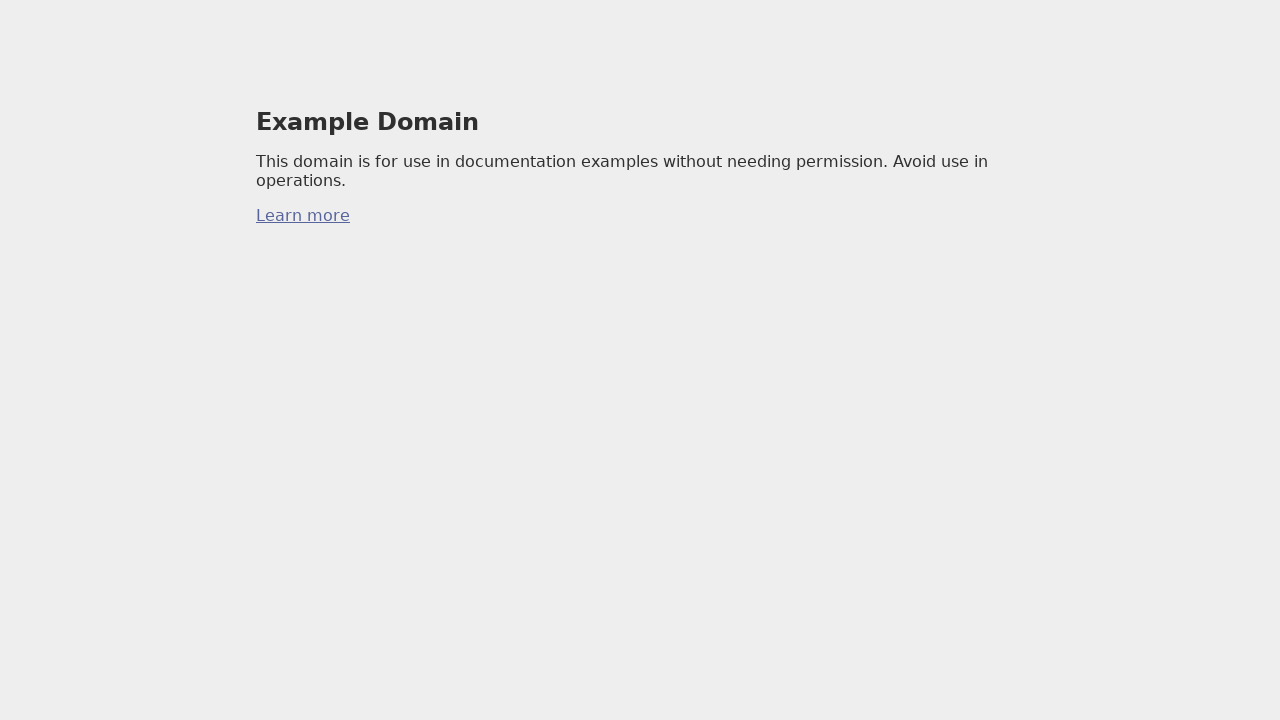

Retrieved bounding box coordinates of the heading element
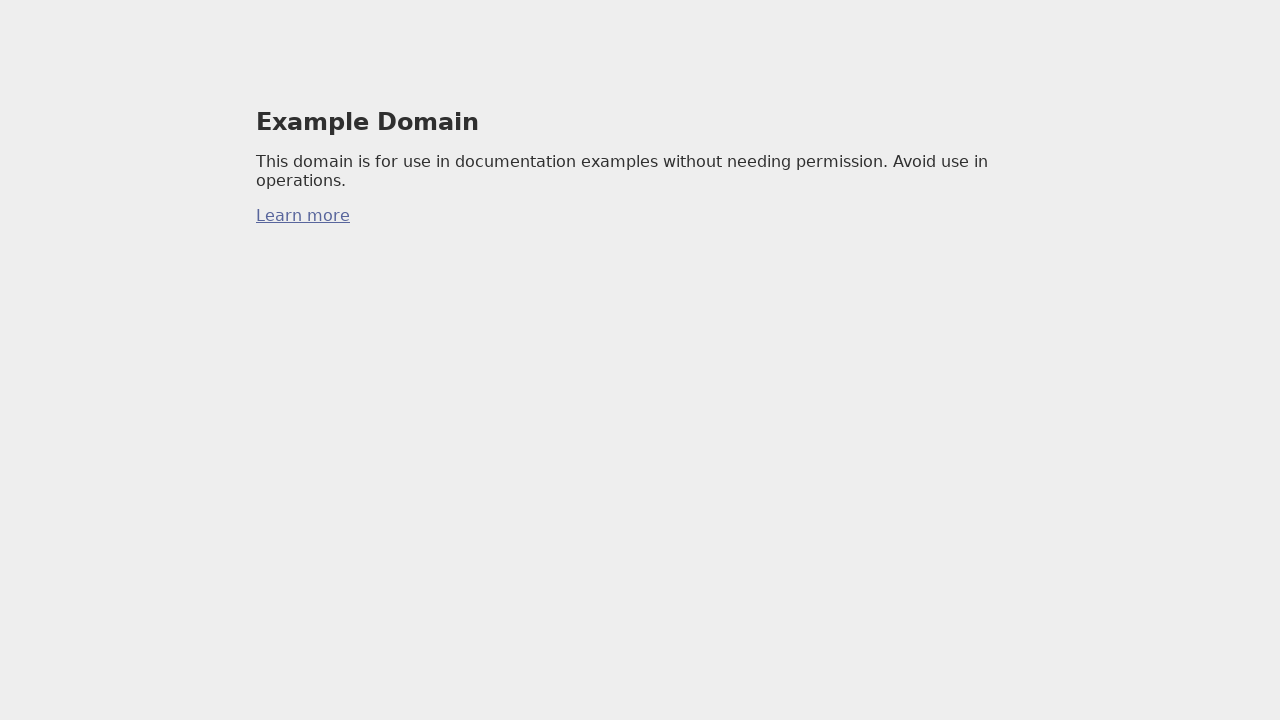

Moved mouse to the center of the heading element at (640, 122)
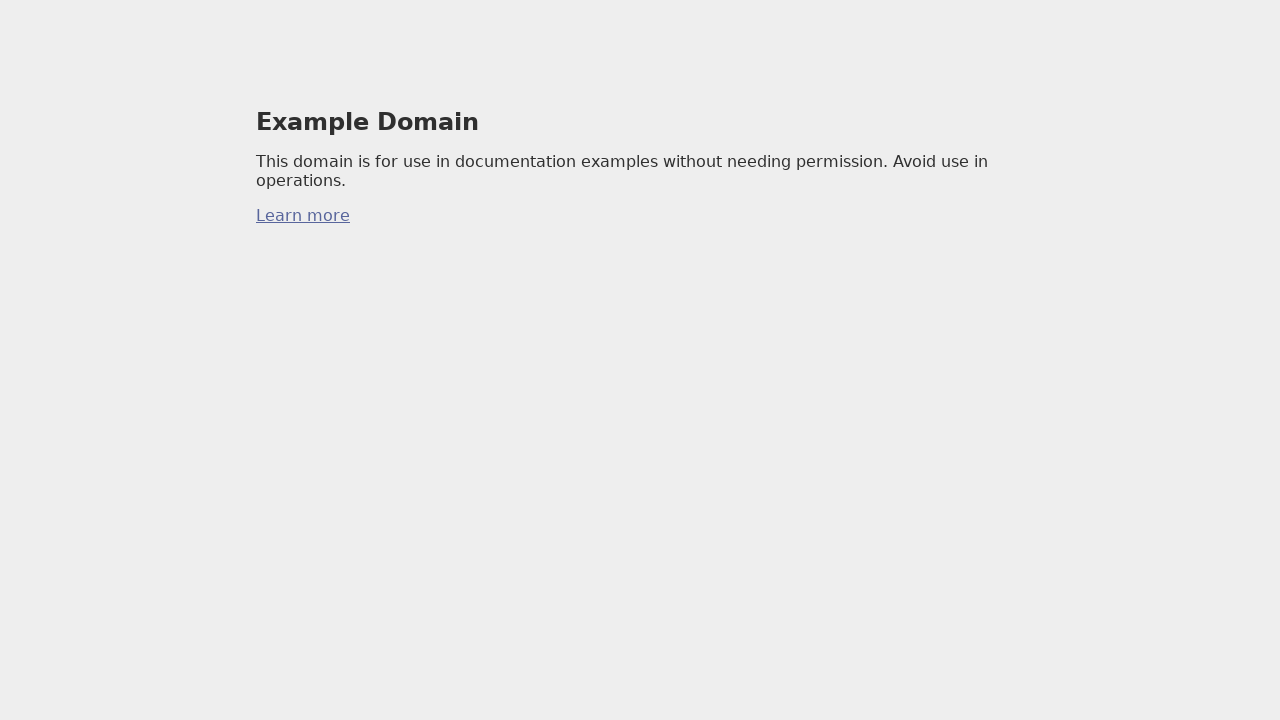

Pressed mouse button down to start click-and-hold at (640, 122)
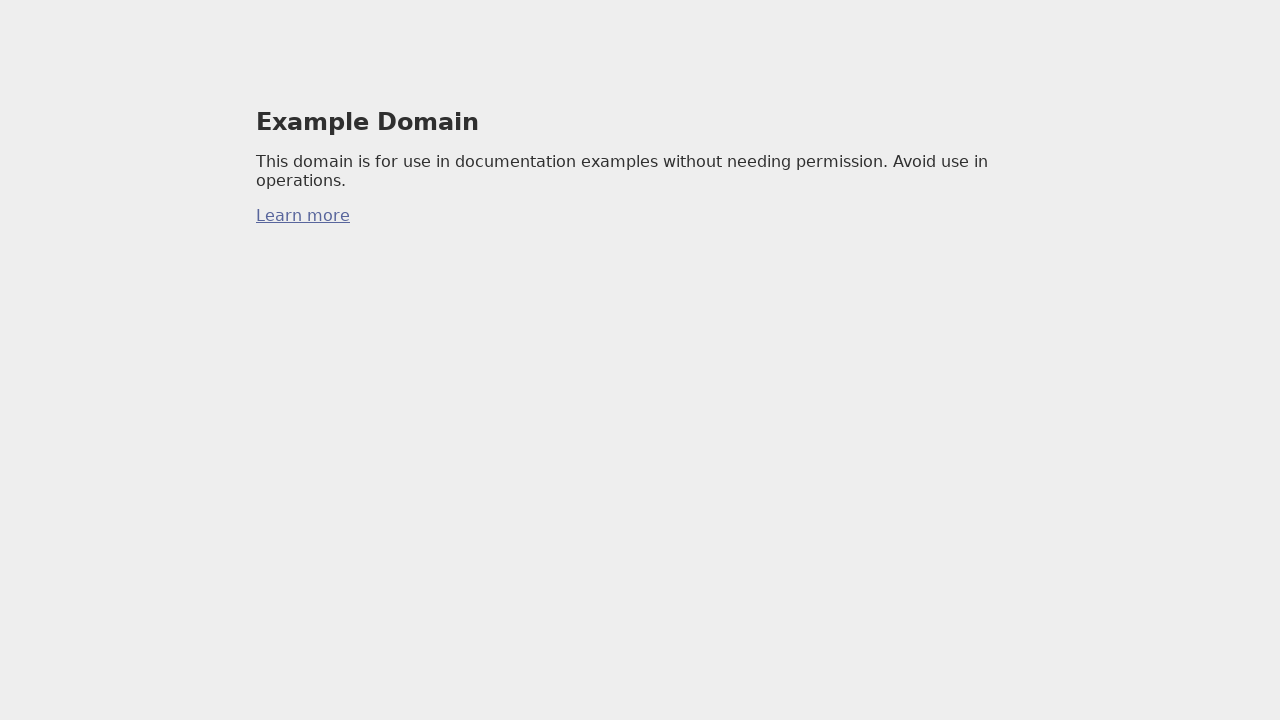

Dragged the heading element by offset (150px right, 60px down) while holding at (790, 182)
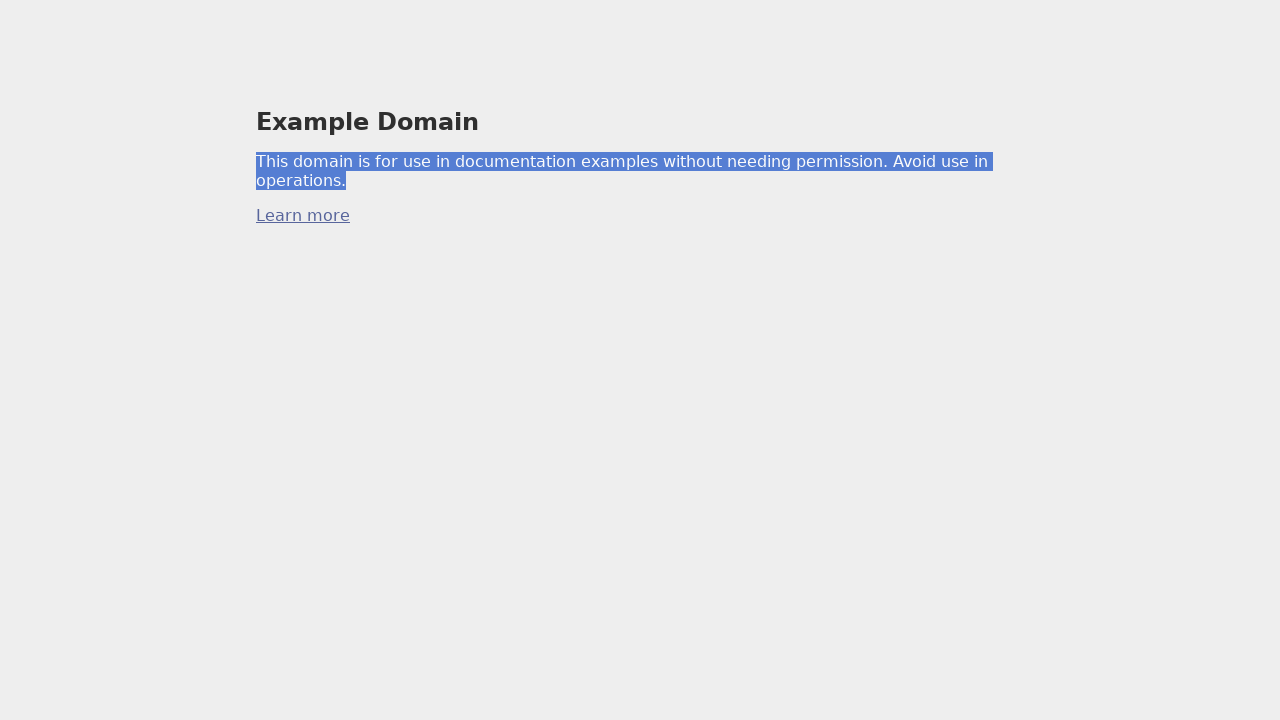

Released mouse button to complete click-and-hold drag interaction at (790, 182)
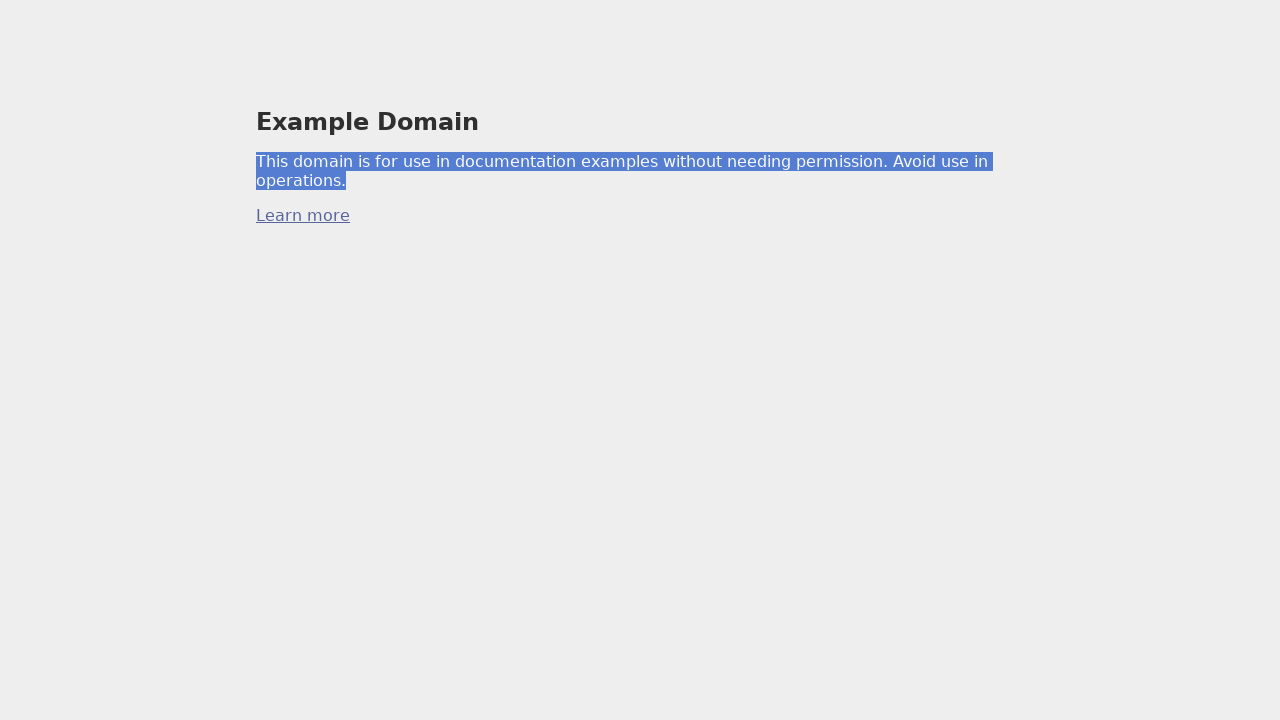

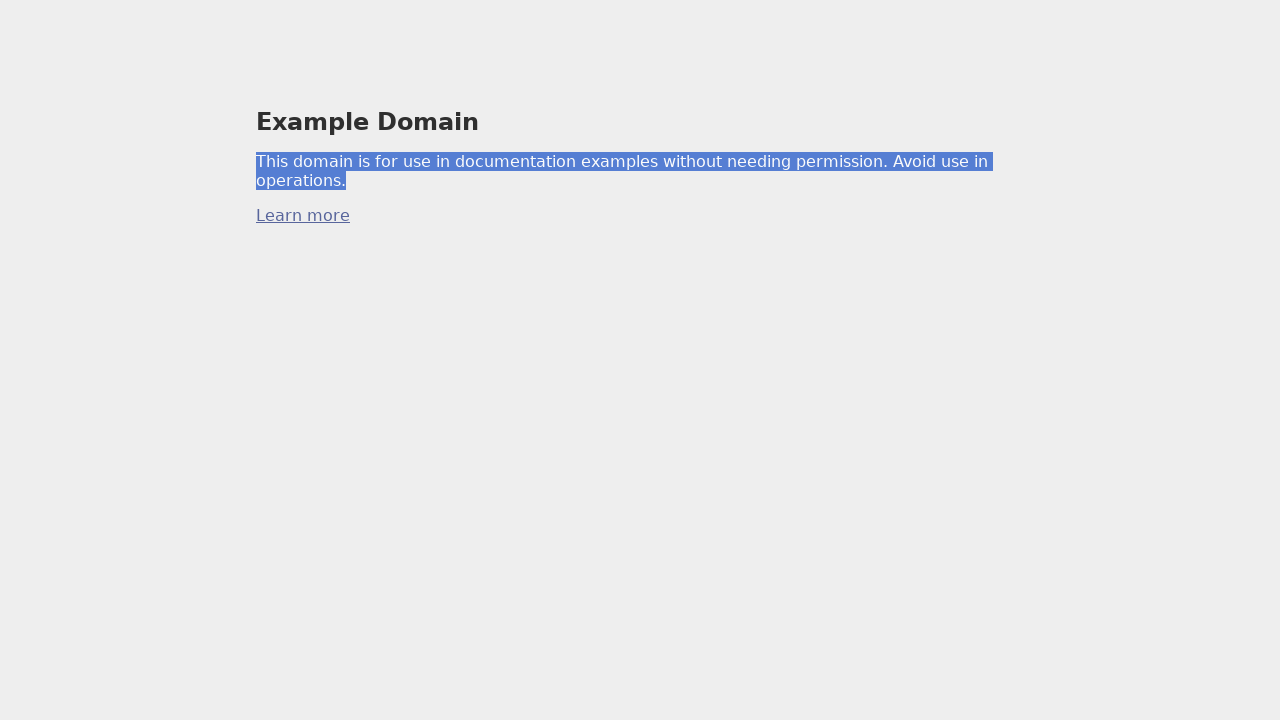